Tests flashcard quiz functionality by starting a quiz, selecting a category, and clicking through flashcards for multiple rounds to verify the quiz flow works correctly.

Starting URL: https://www.turkishtextbook.com/vocab-lessons/

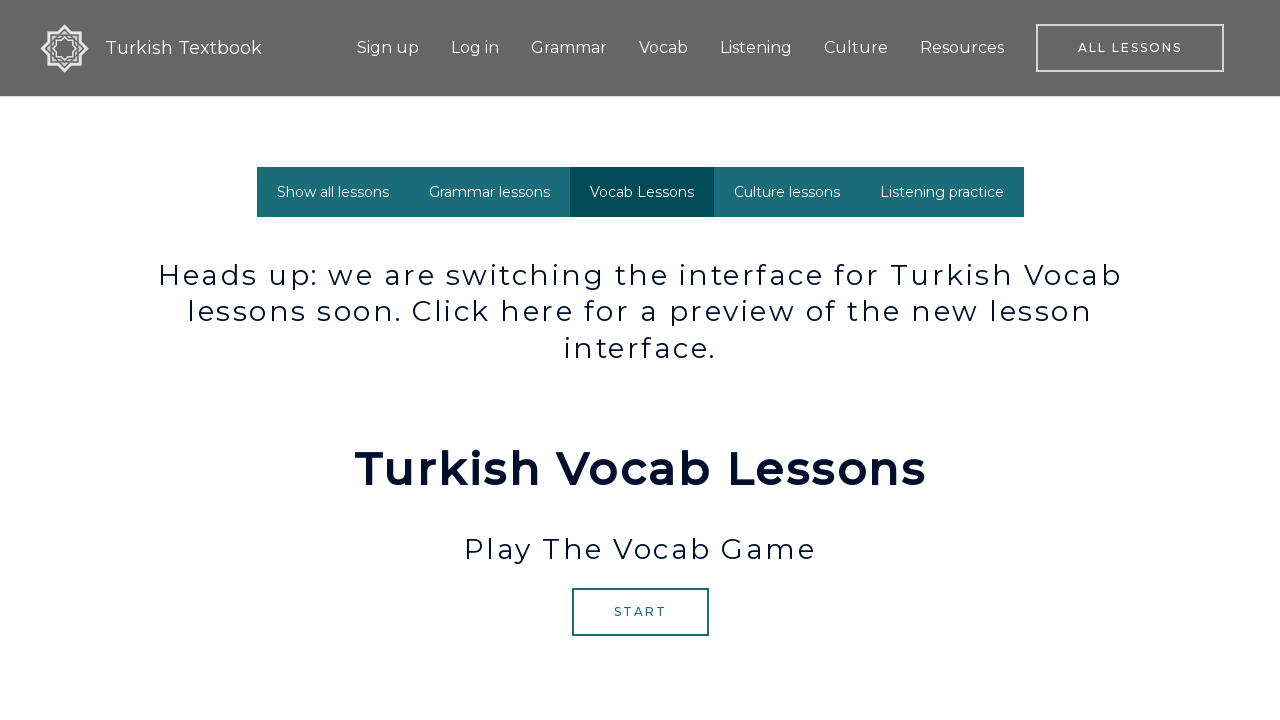

Clicked start flashcard button at (640, 612) on #ll-tools-start-flashcard
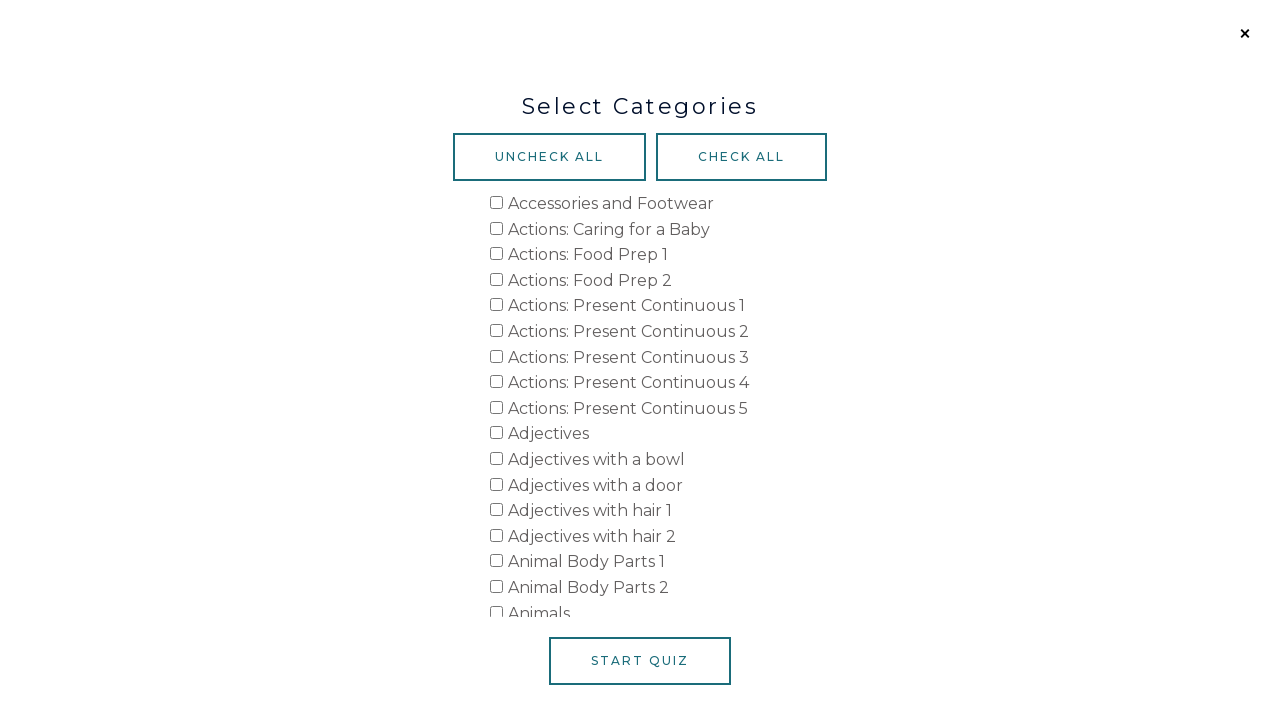

Located all category checkboxes
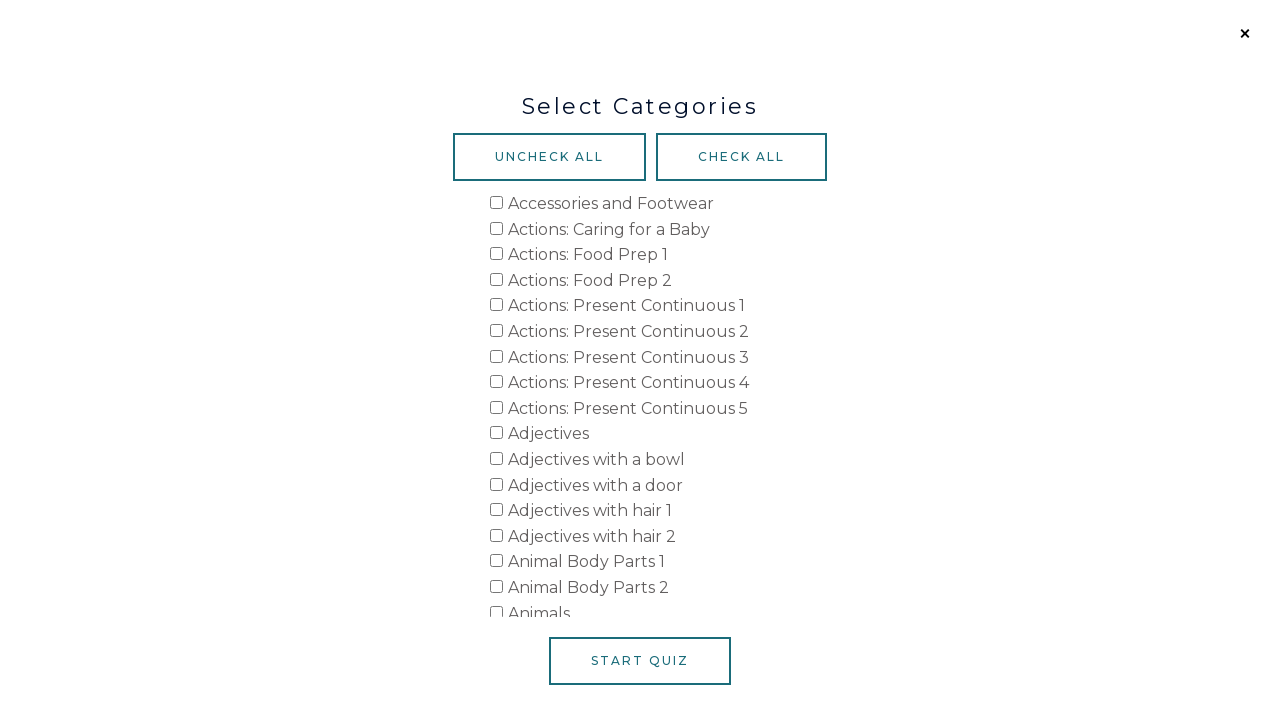

Found 95 category checkboxes
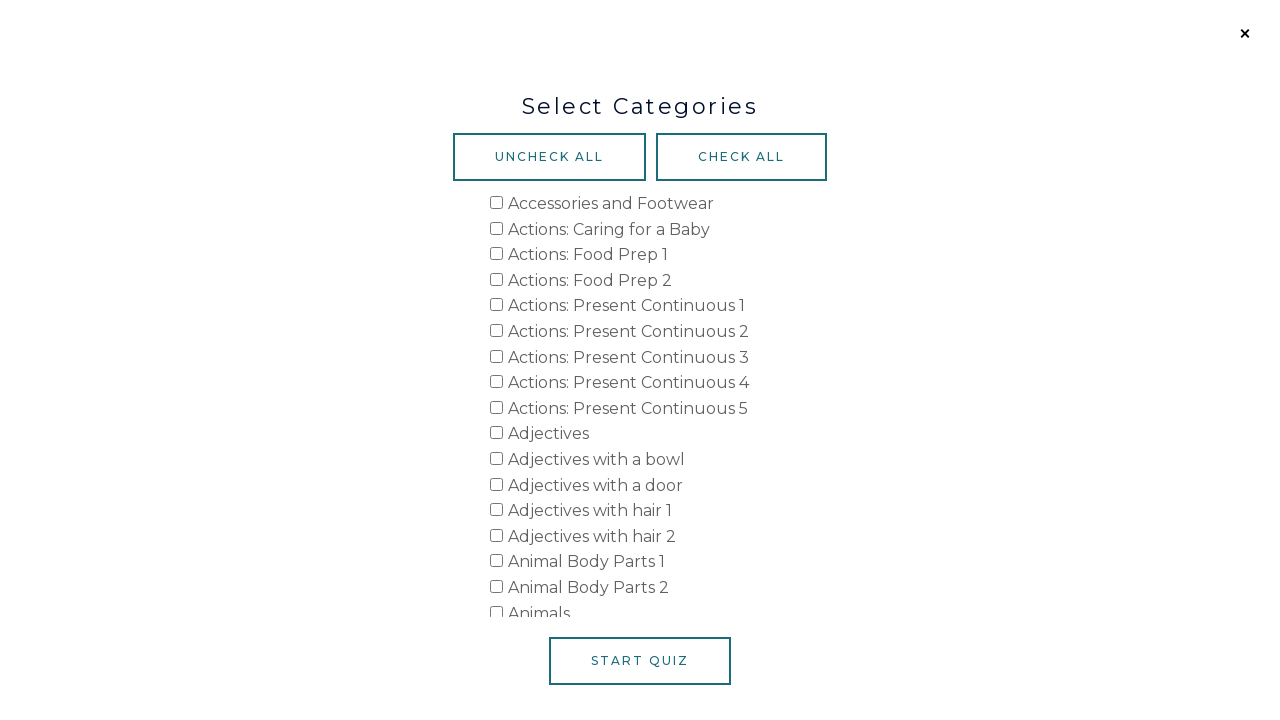

Selected first category checkbox at (496, 202) on #ll-tools-category-checkboxes input[type='checkbox'] >> nth=0
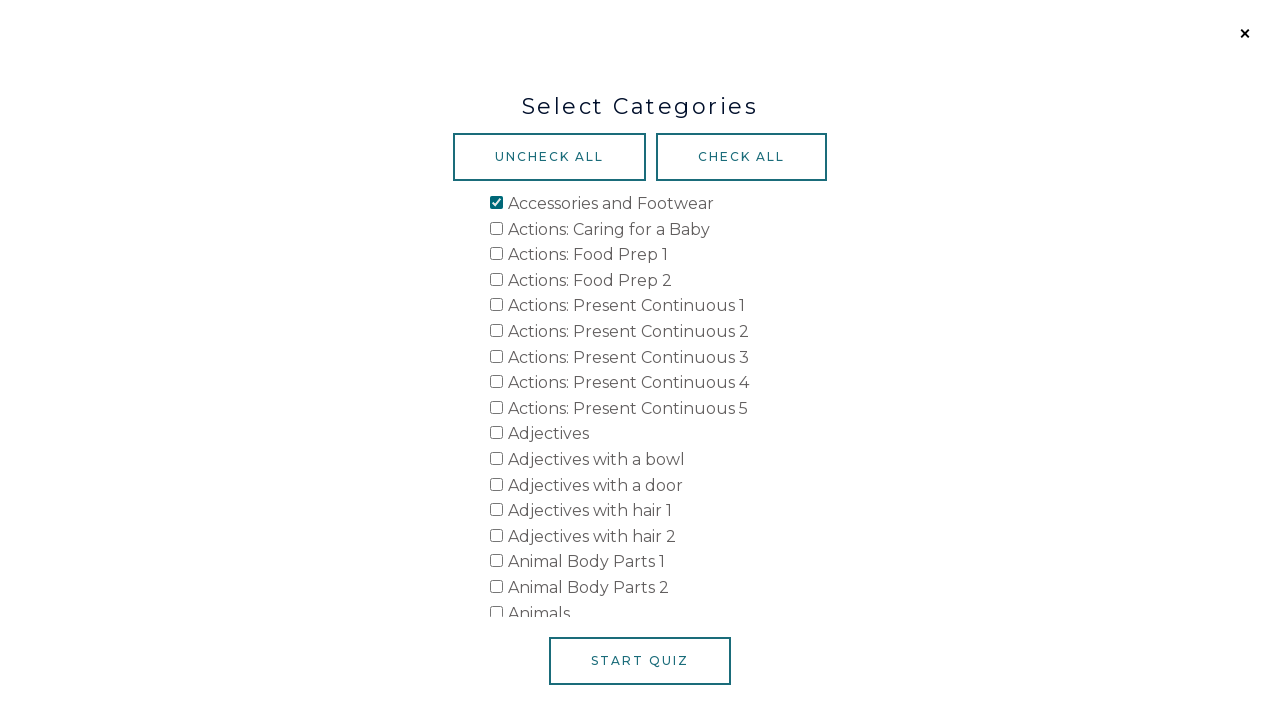

Clicked start quiz button at (640, 661) on #ll-tools-start-selected-quiz
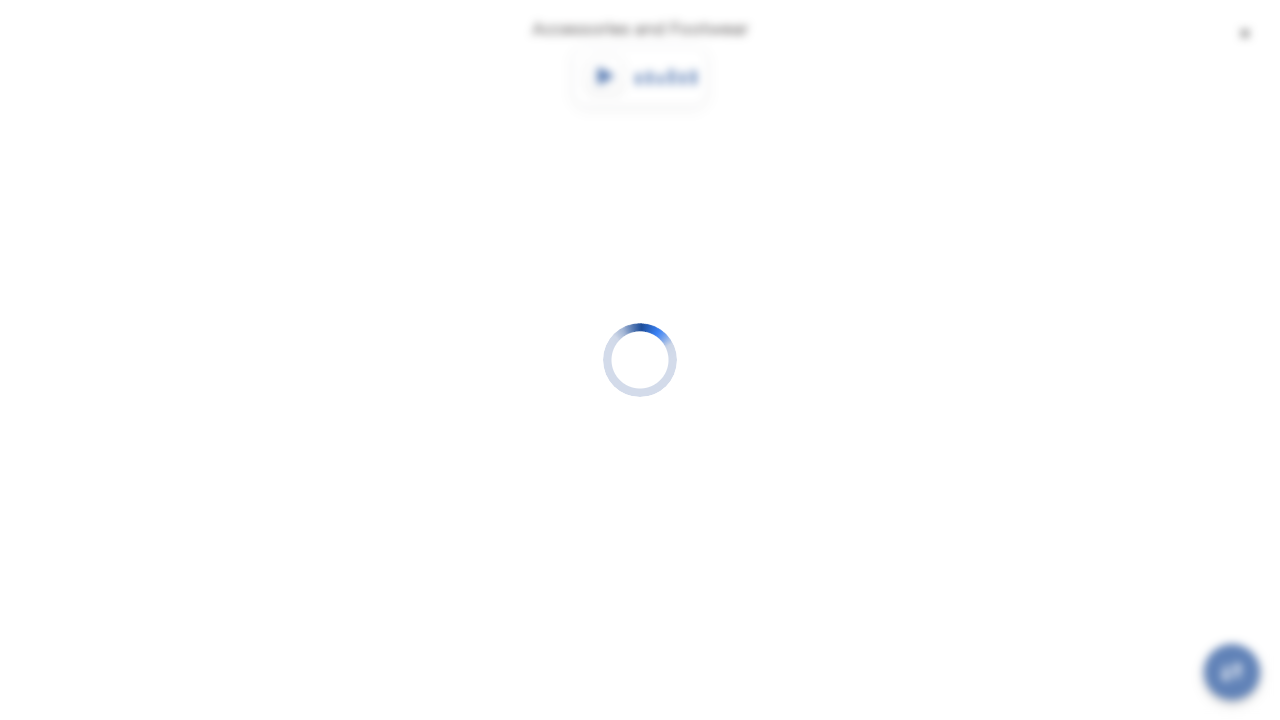

Flashcard container loaded for round 1
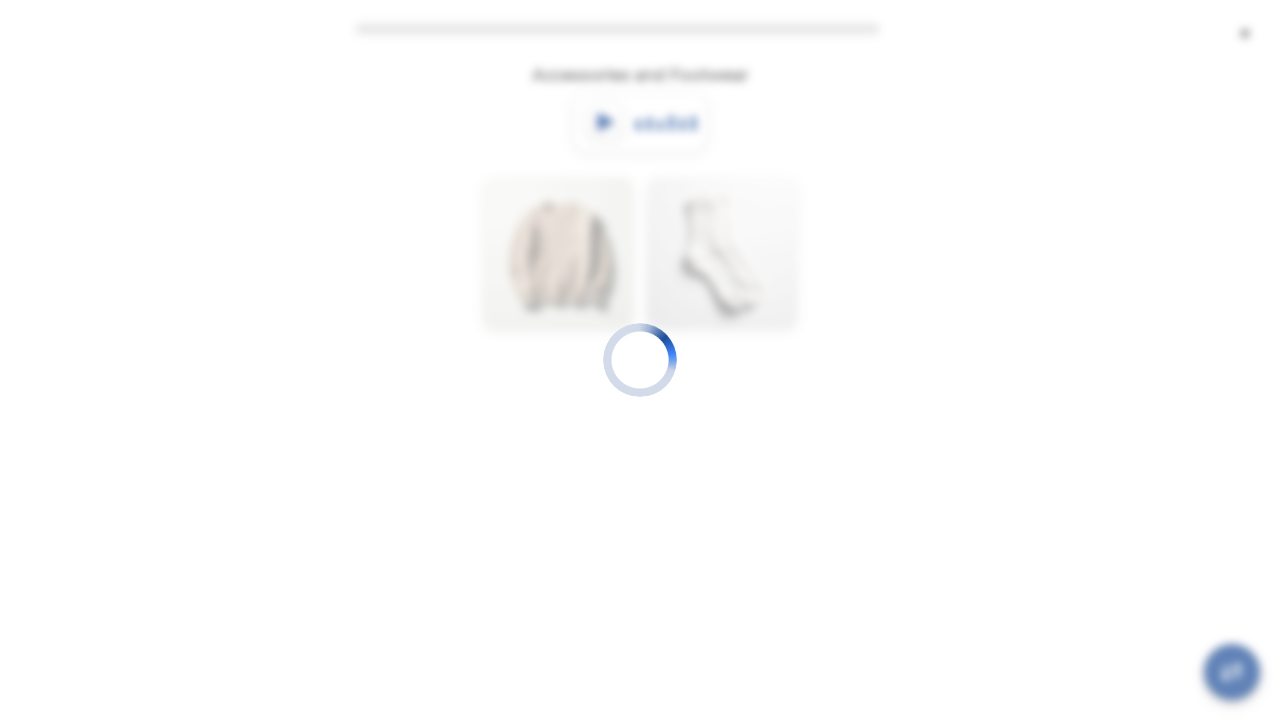

Waited for audio and pointer events in round 1
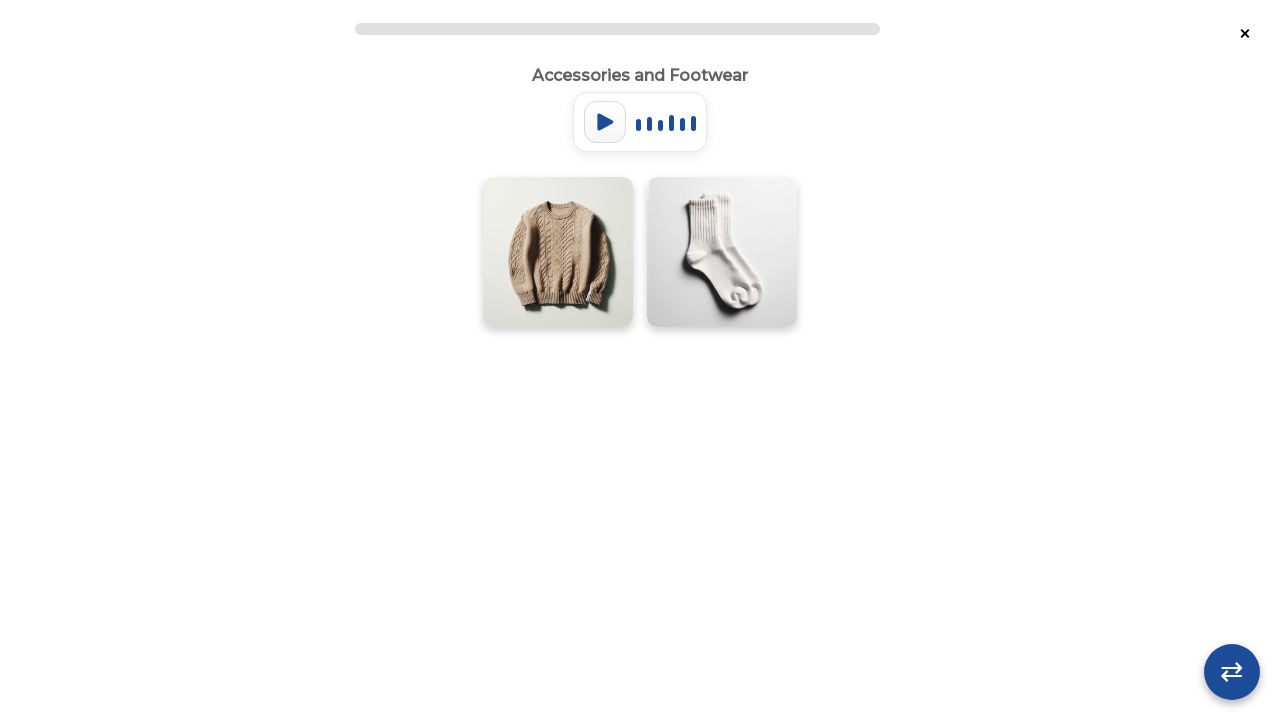

Found 2 flashcards in round 1
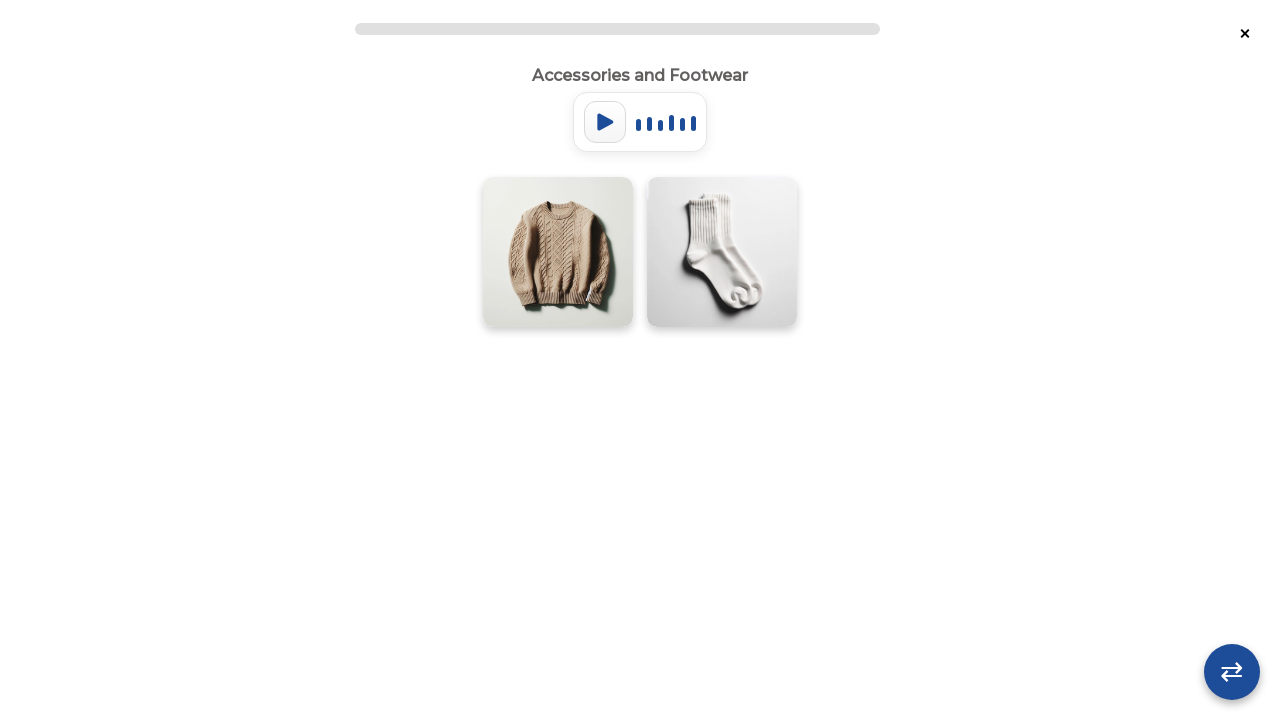

Clicked flashcard 1 in round 1 at (558, 252) on .flashcard-container >> nth=0
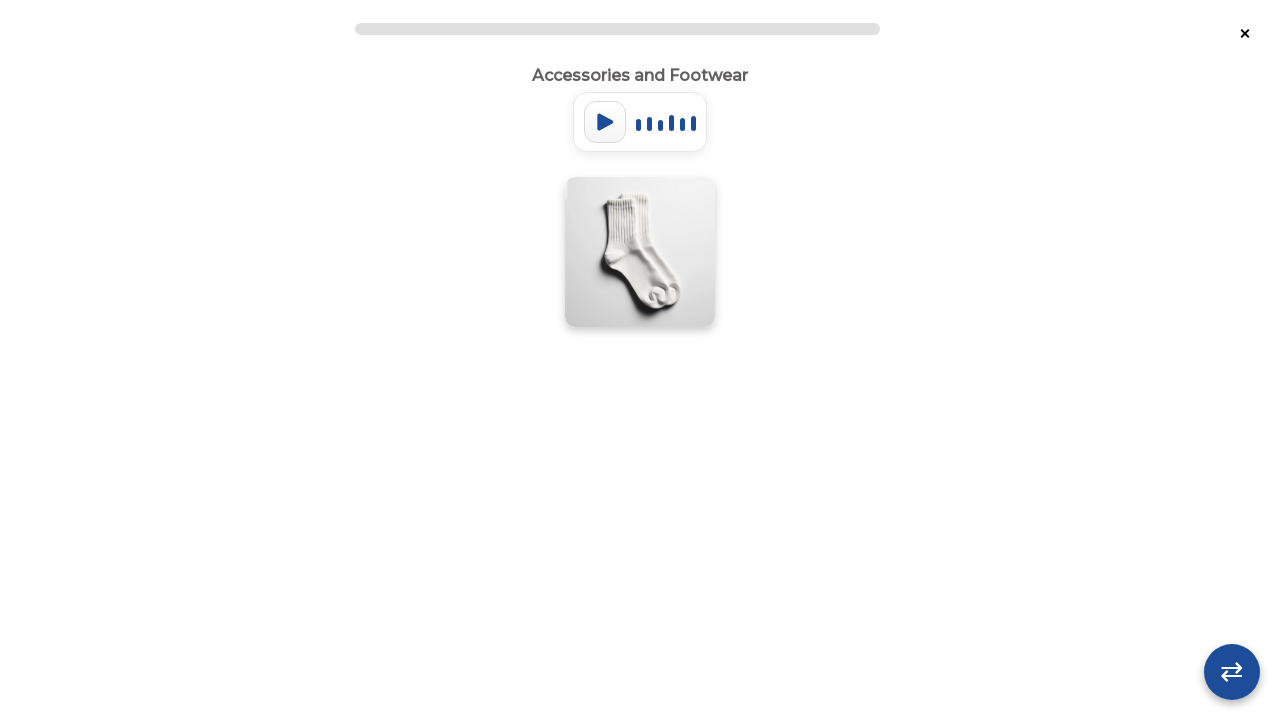

Waited 350ms after clicking flashcard 1
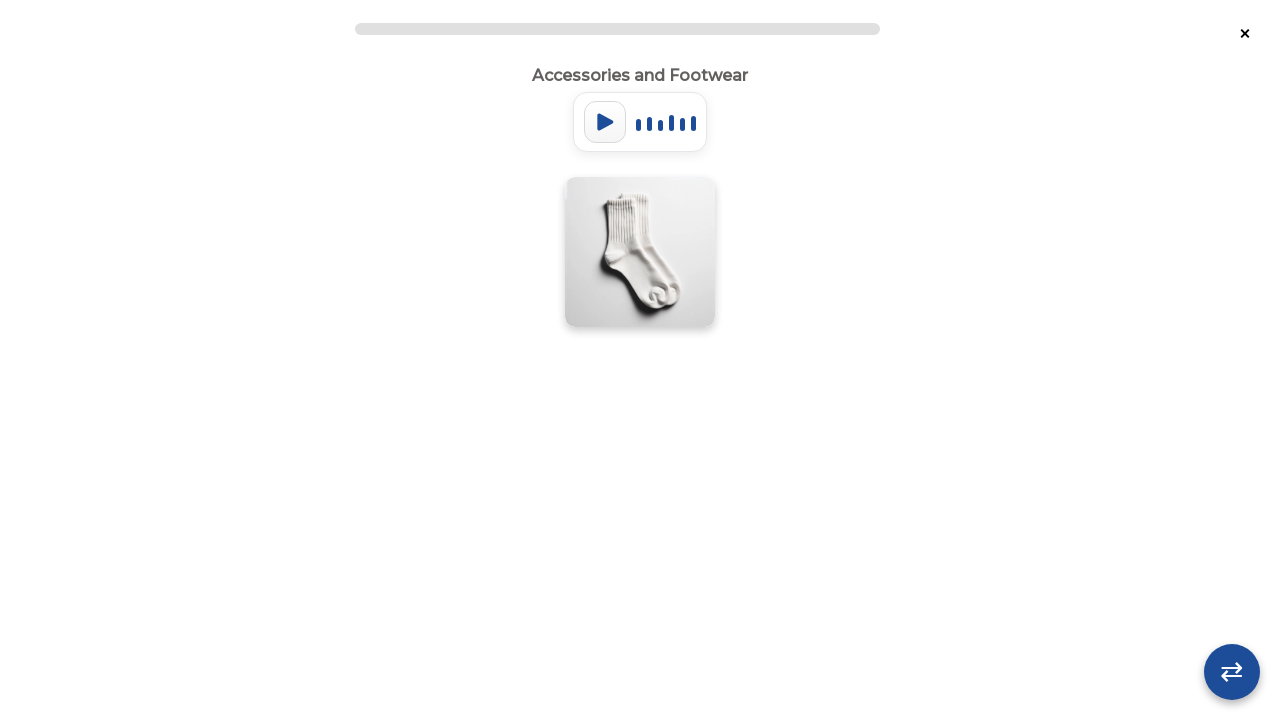

Flashcard container loaded for round 2
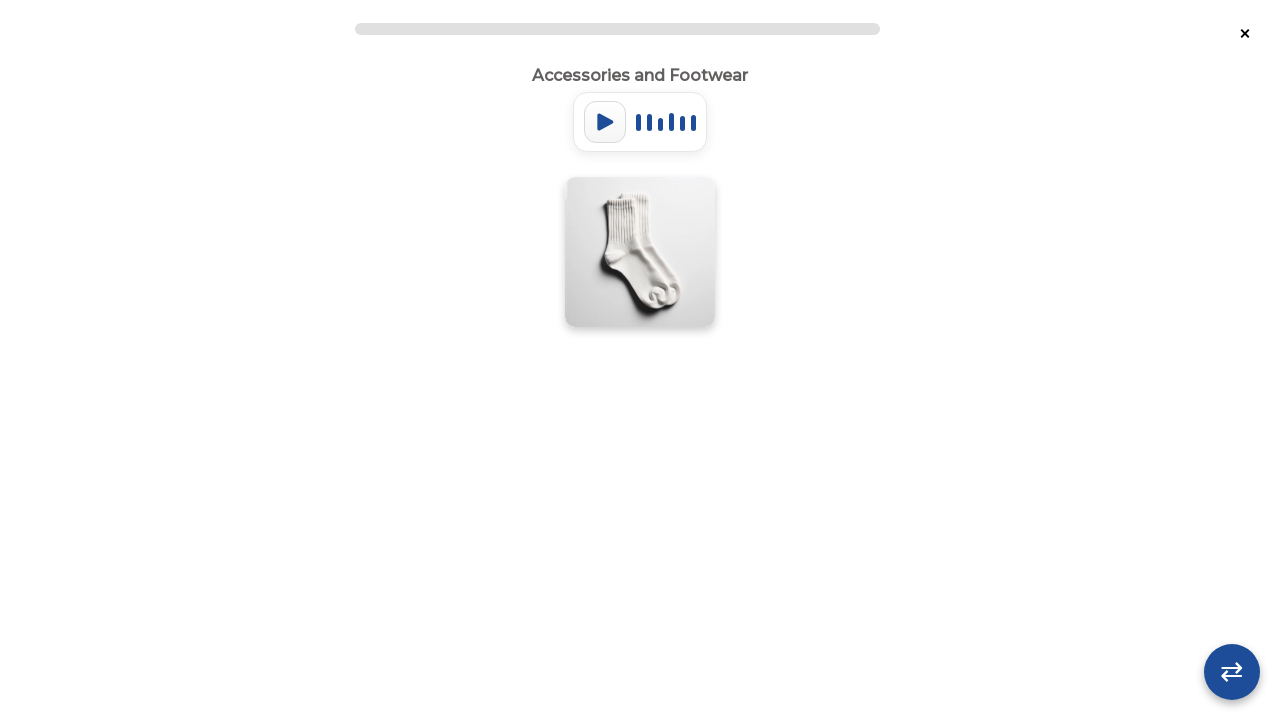

Waited for audio and pointer events in round 2
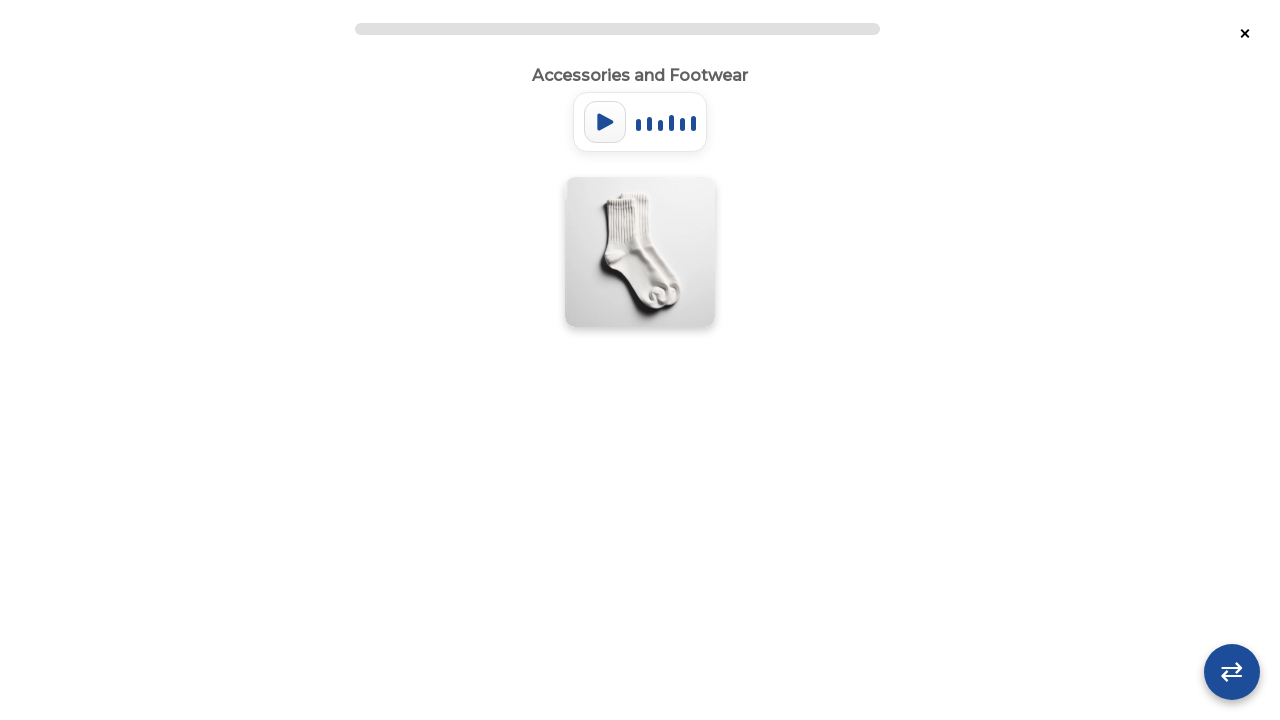

Found 1 flashcards in round 2
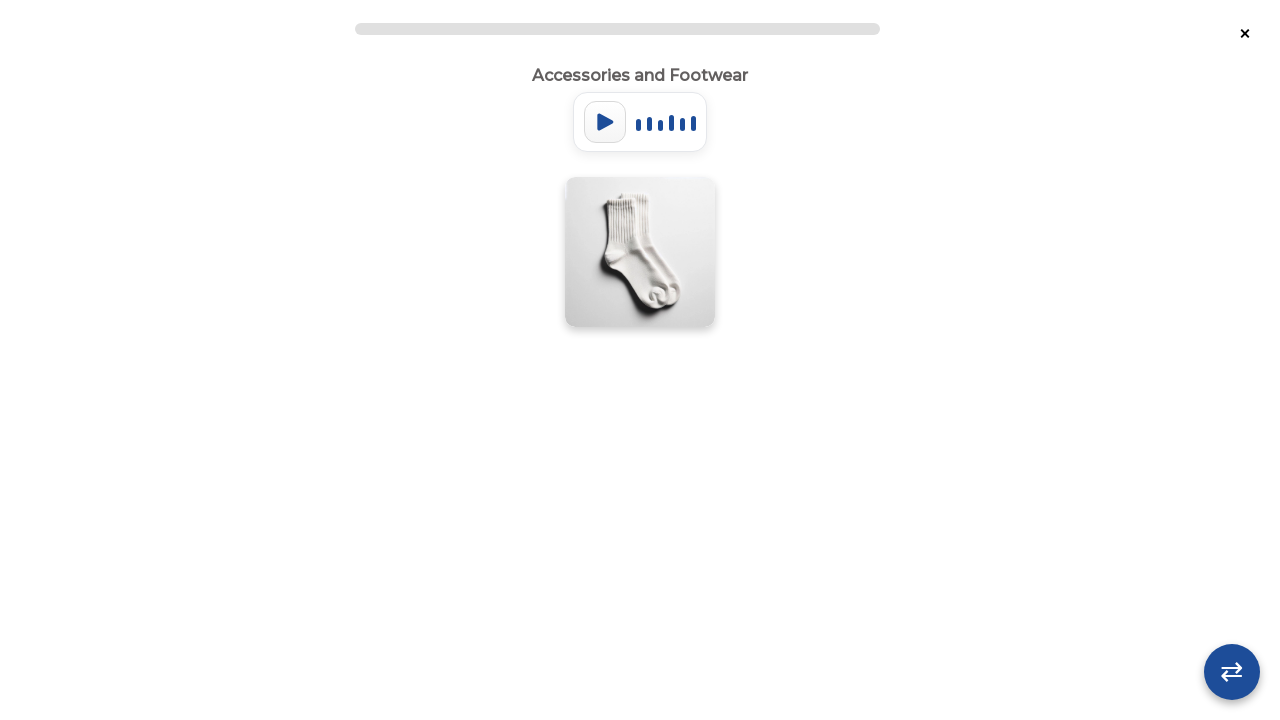

Clicked flashcard 1 in round 2 at (640, 252) on .flashcard-container >> nth=0
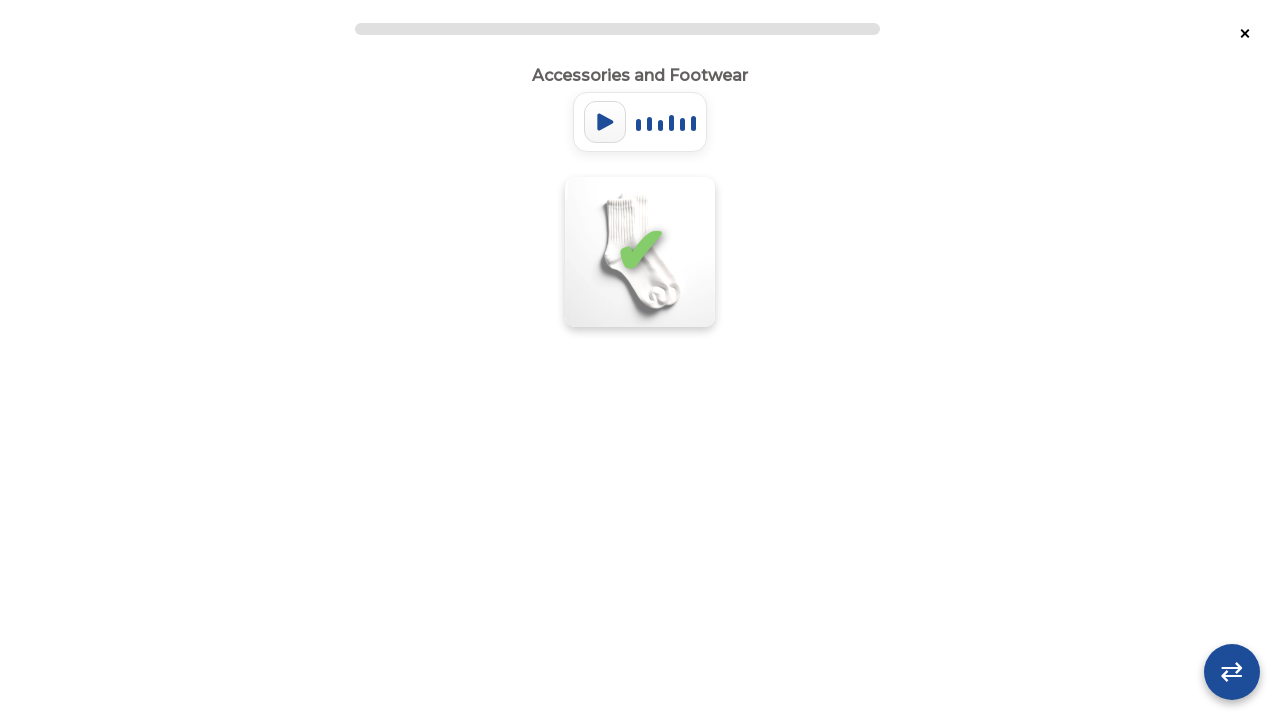

Waited 350ms after clicking flashcard 1
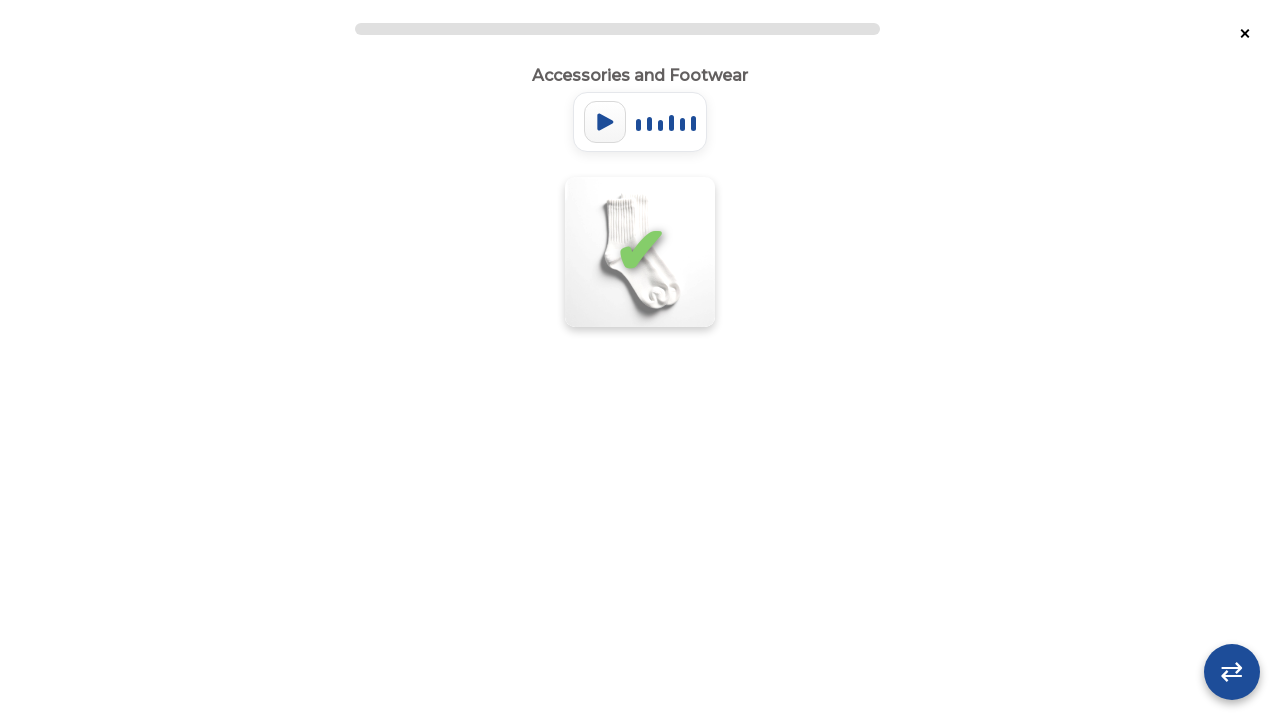

Flashcard container loaded for round 3
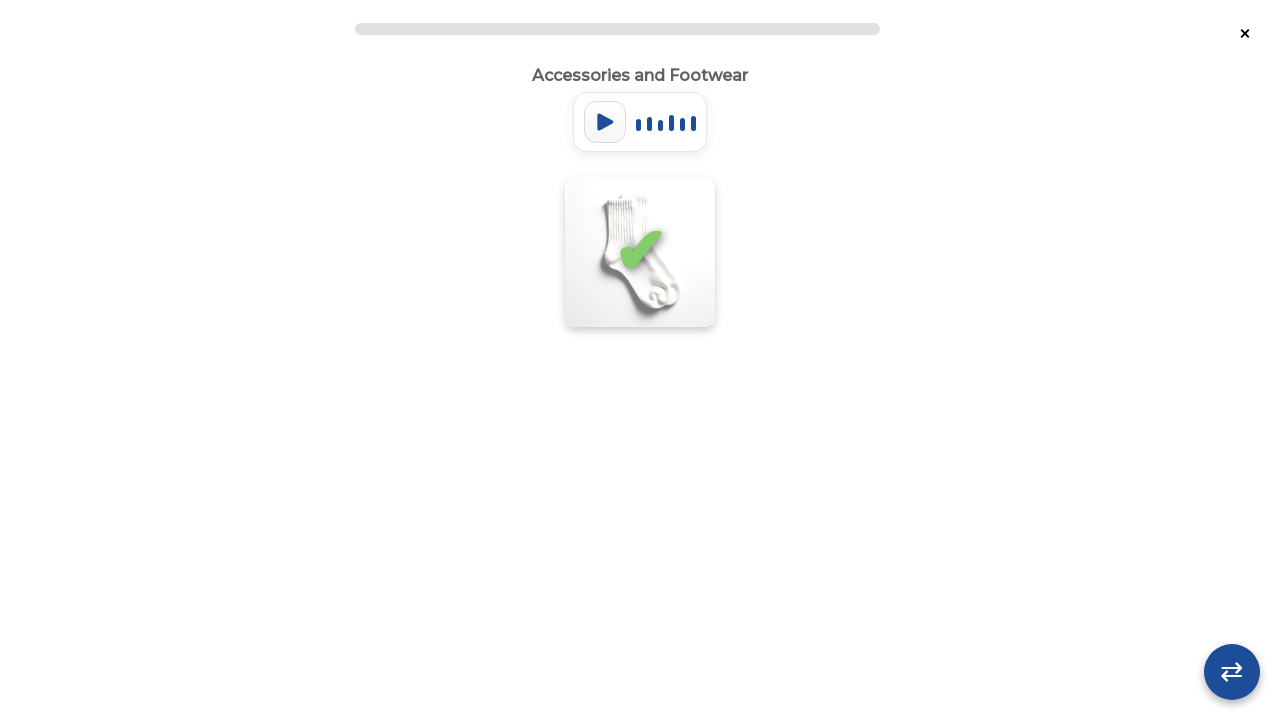

Waited for audio and pointer events in round 3
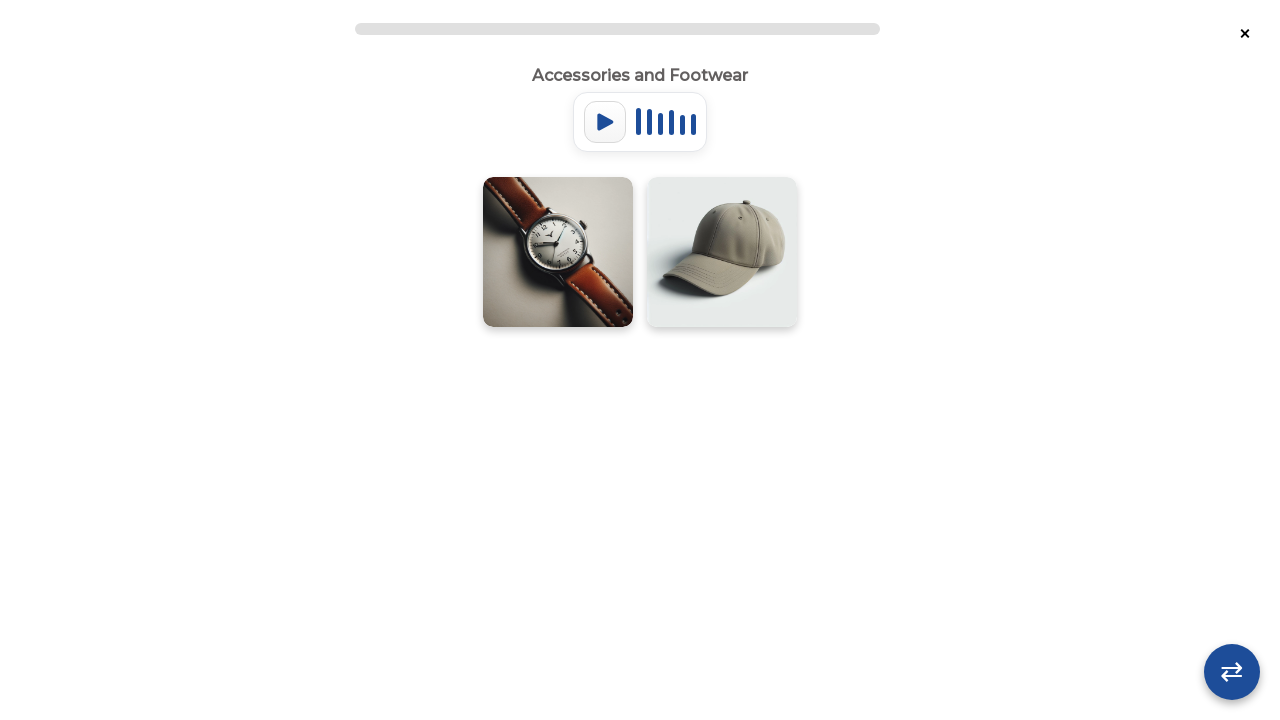

Found 2 flashcards in round 3
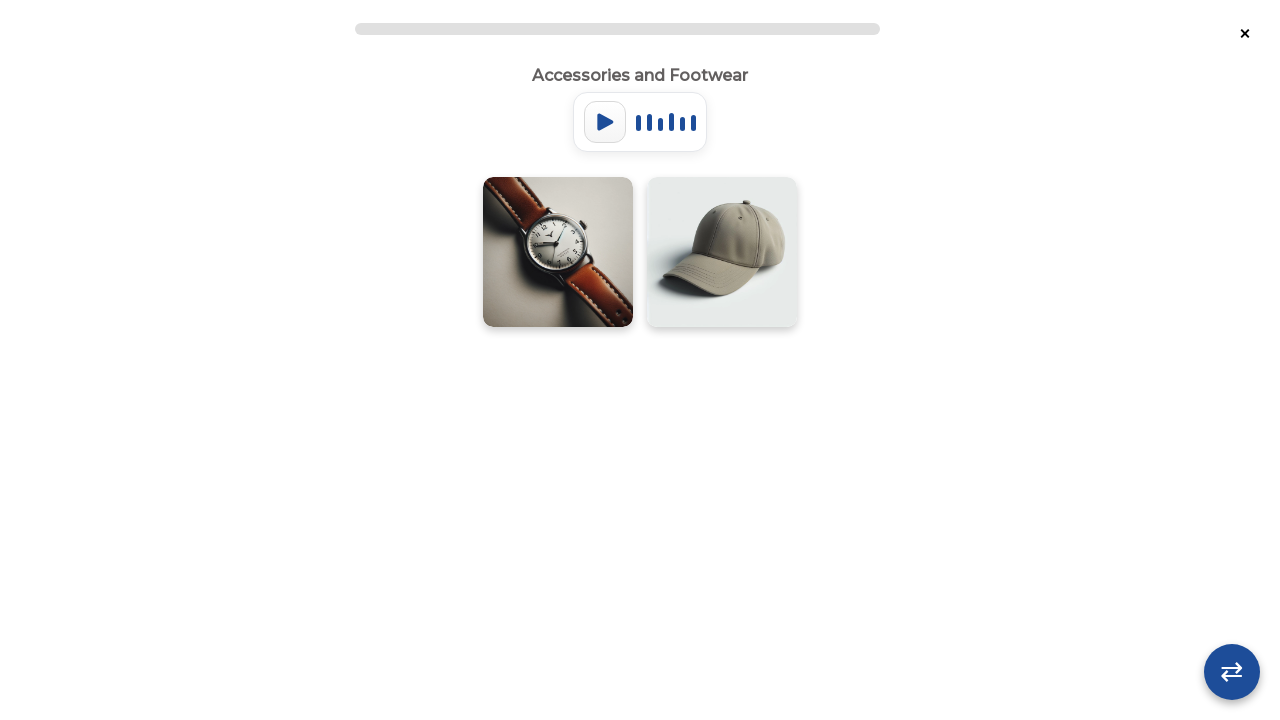

Clicked flashcard 1 in round 3 at (558, 252) on .flashcard-container >> nth=0
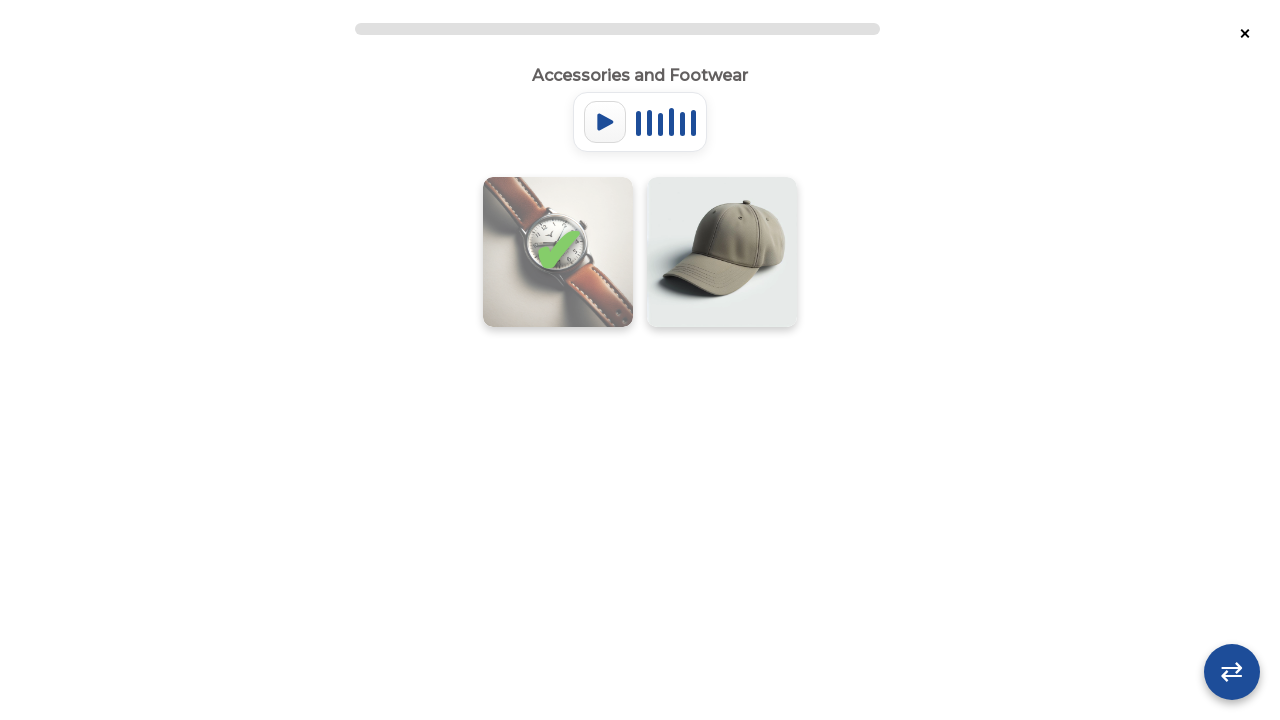

Waited 350ms after clicking flashcard 1
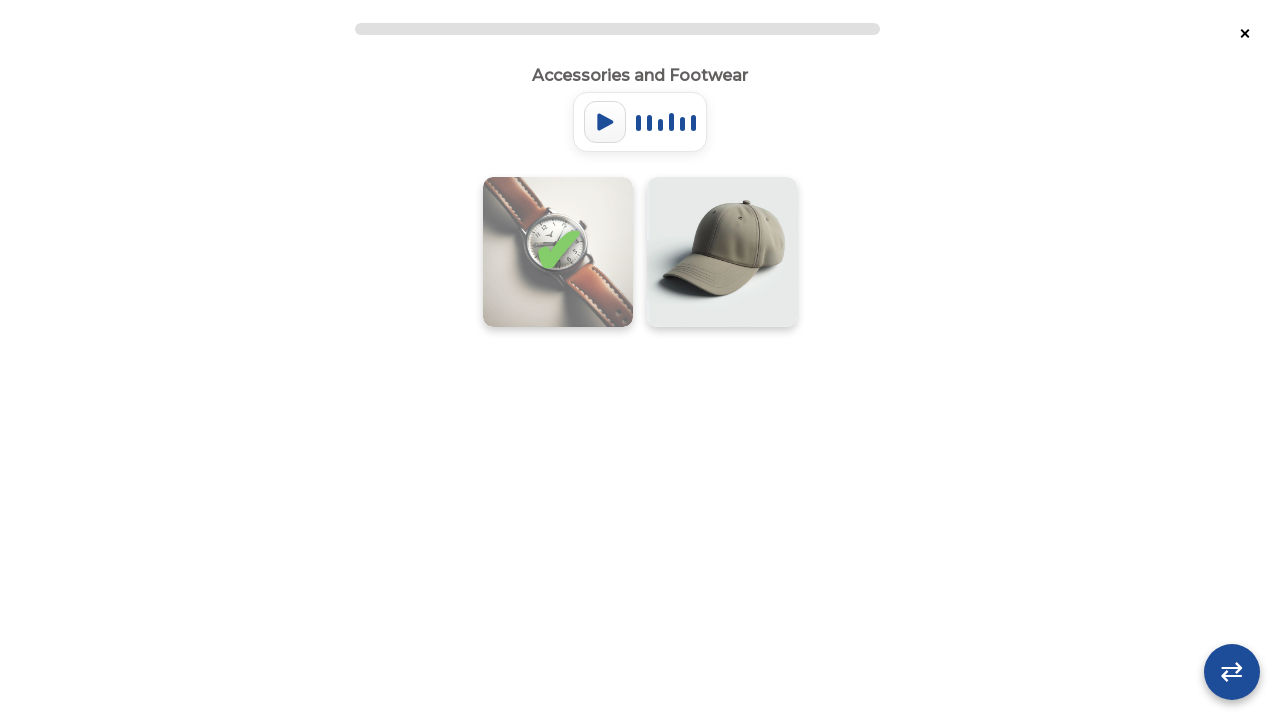

Clicked flashcard 2 in round 3 at (640, 252) on .flashcard-container >> nth=1
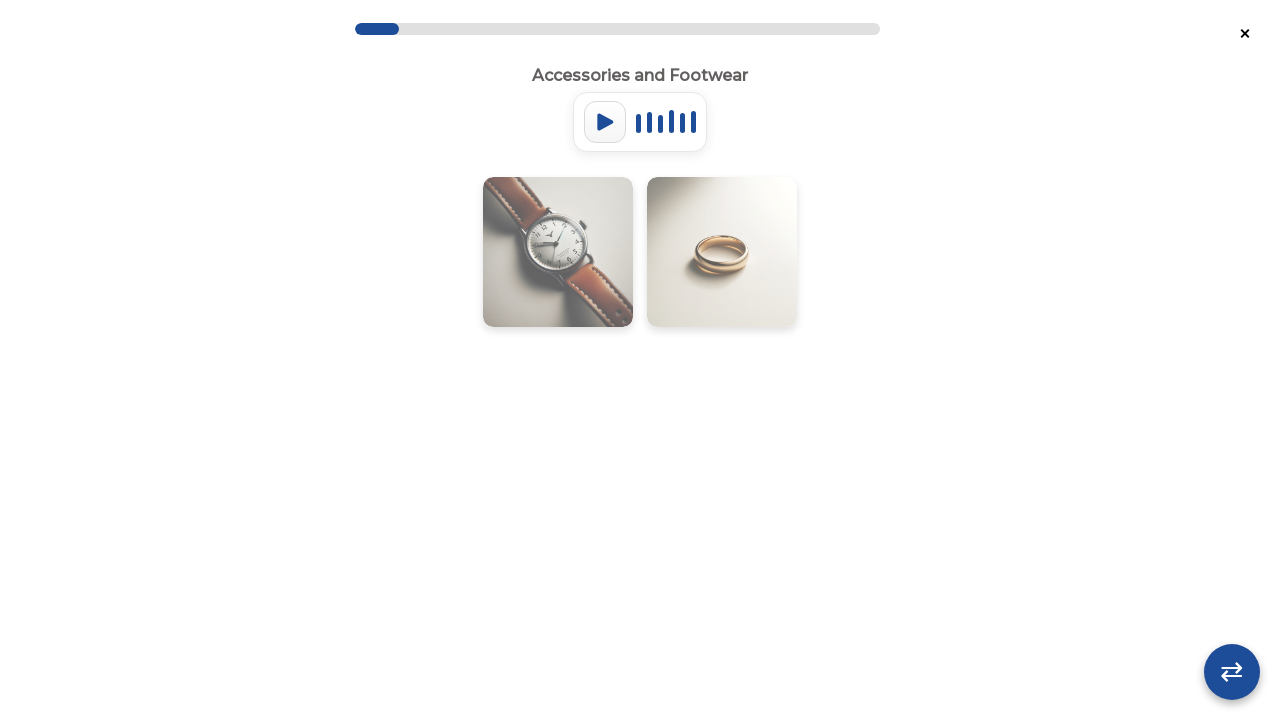

Waited 350ms after clicking flashcard 2
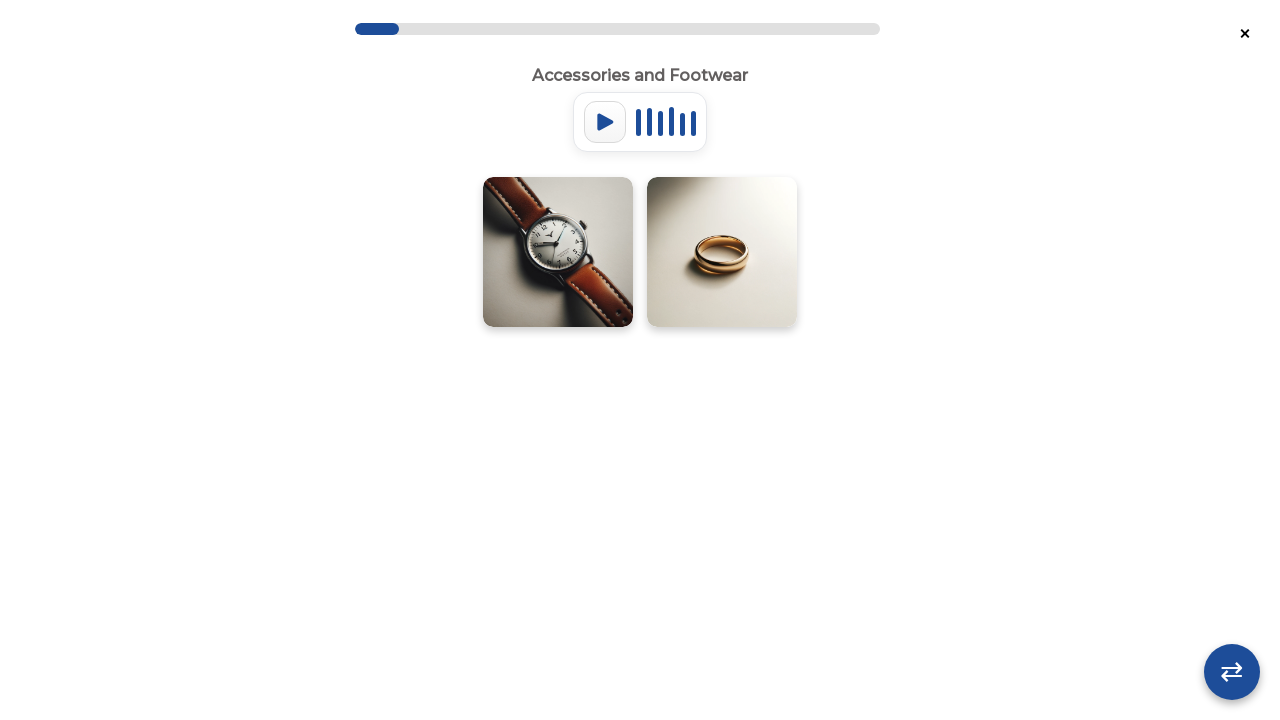

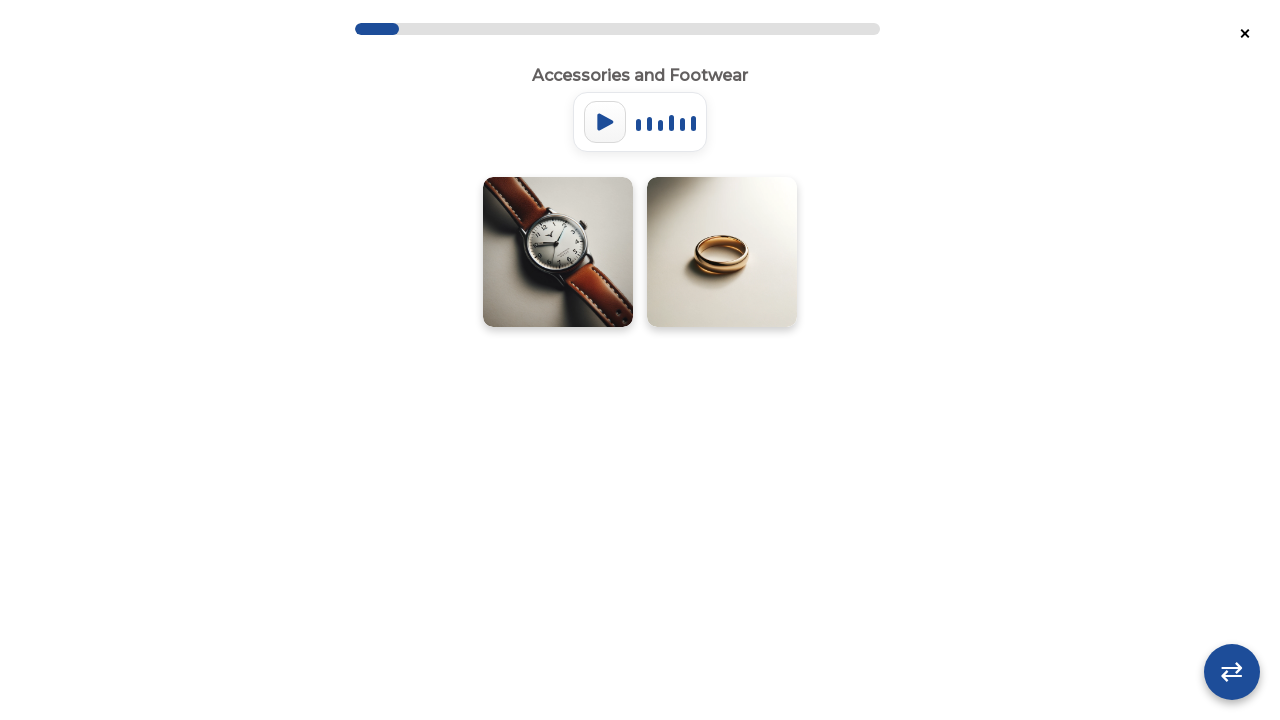